Tests negative login scenario by clicking the login button without entering credentials and verifying the error message appears, then dismissing the error

Starting URL: https://saucedemo.com/

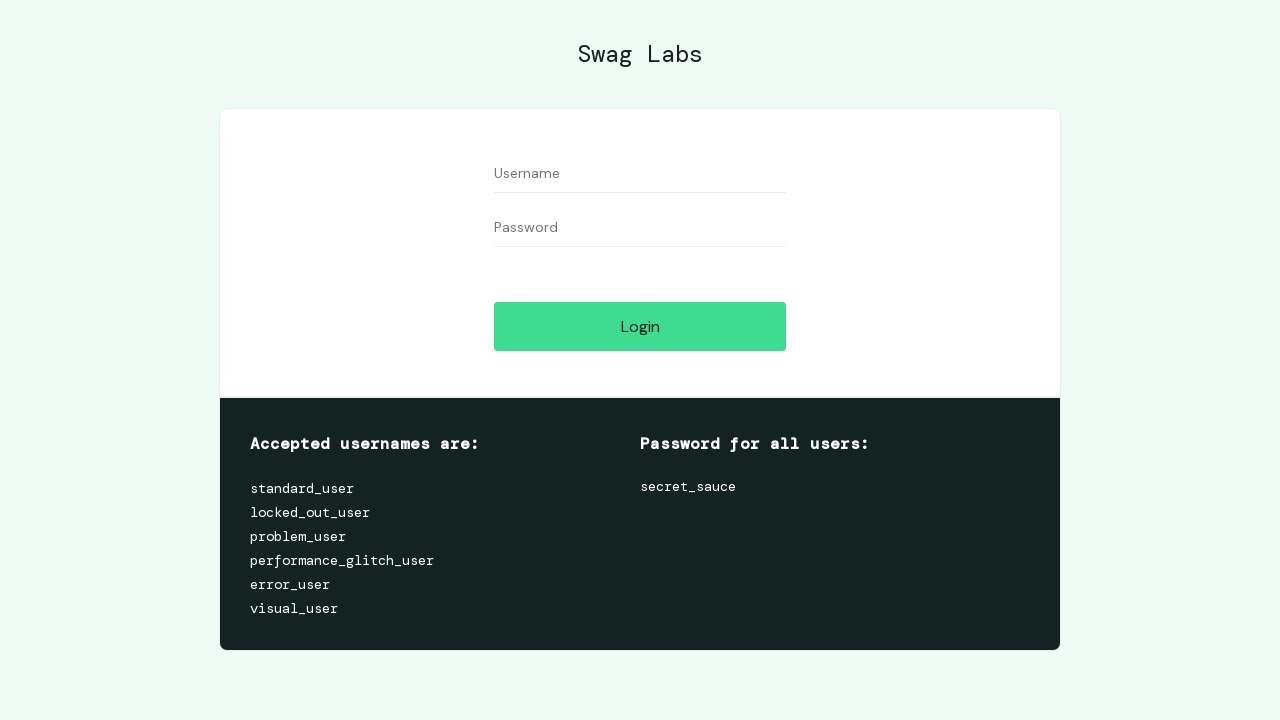

Clicked login button without entering credentials at (640, 326) on #login-button
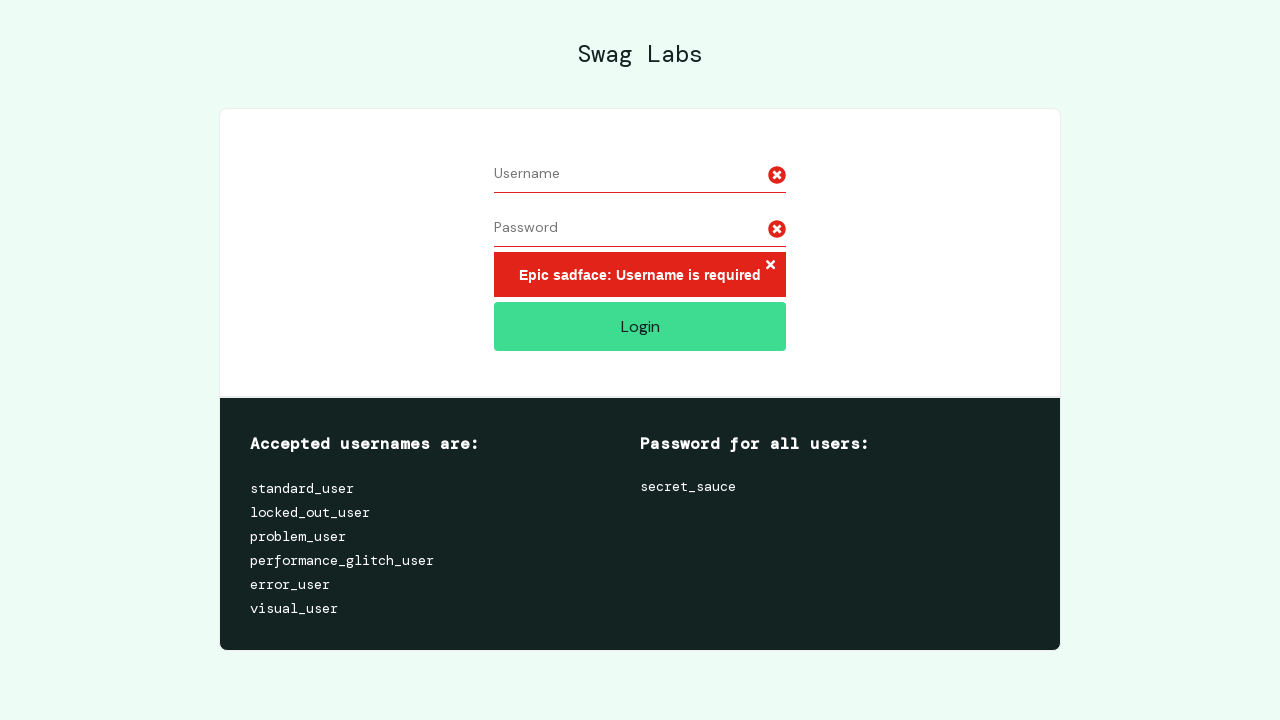

Error message appeared and is now visible
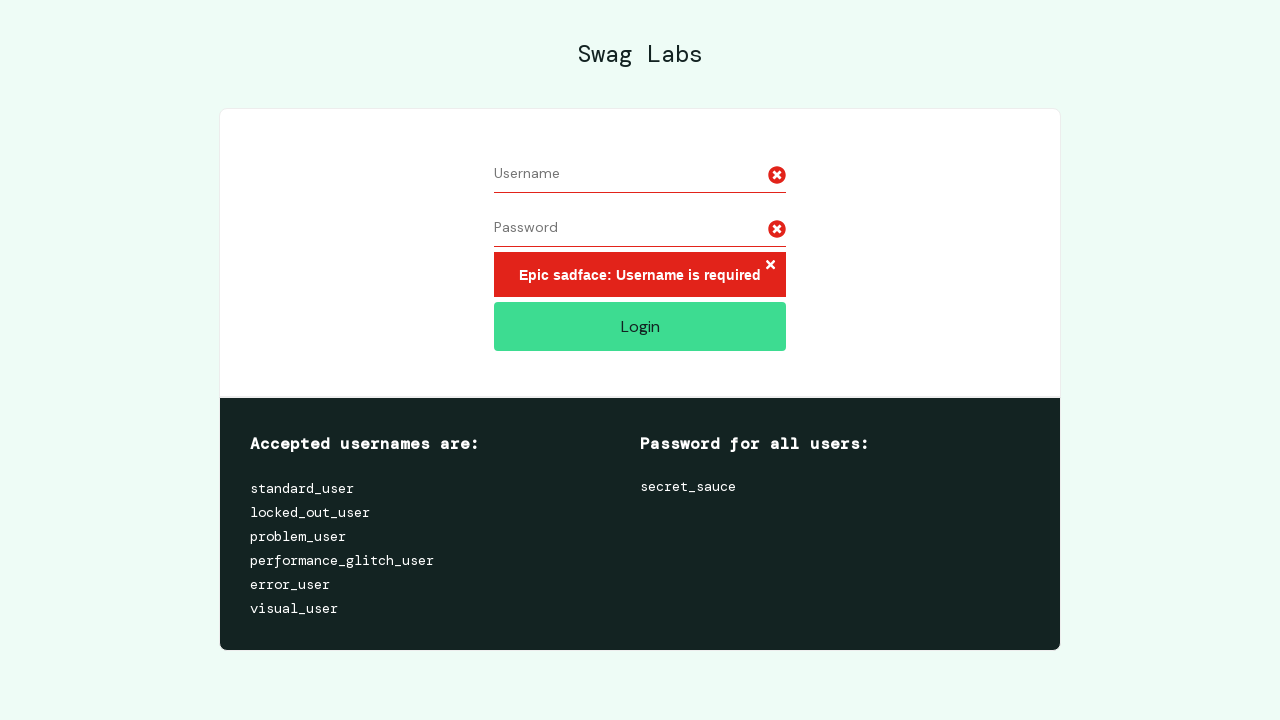

Clicked error button to dismiss the error message at (770, 266) on .error-button
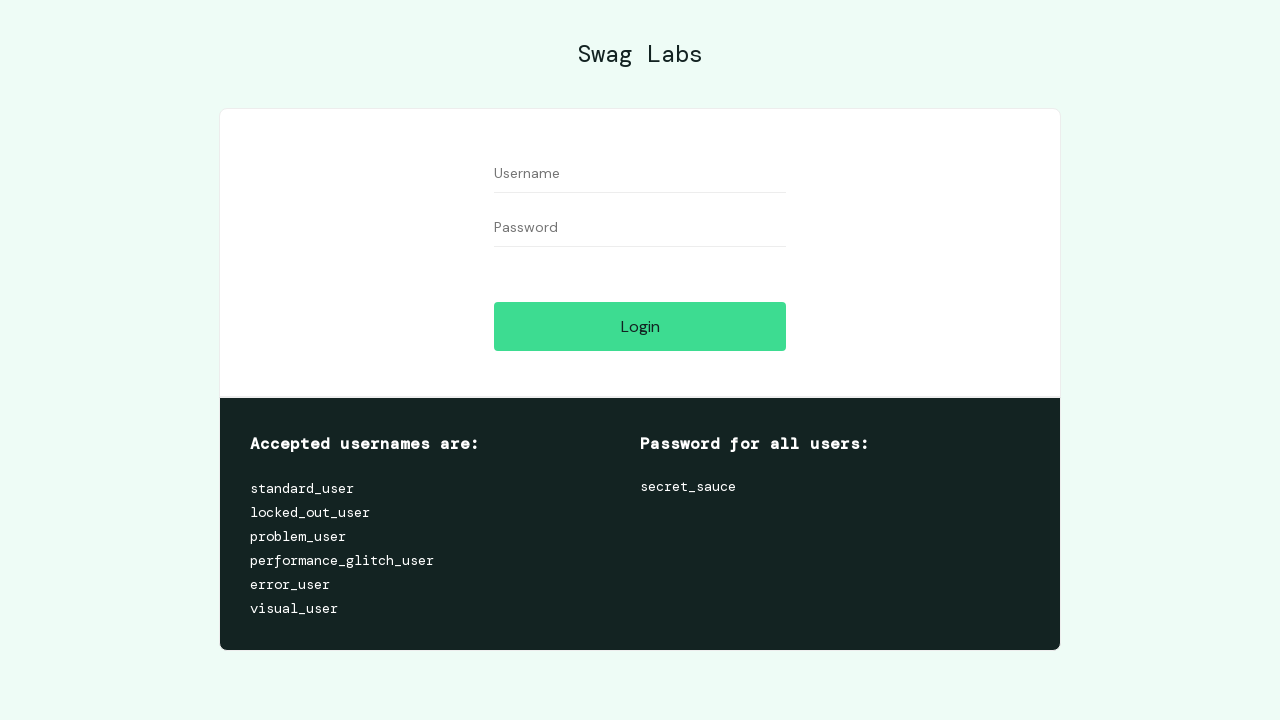

Error message has been dismissed and is no longer visible
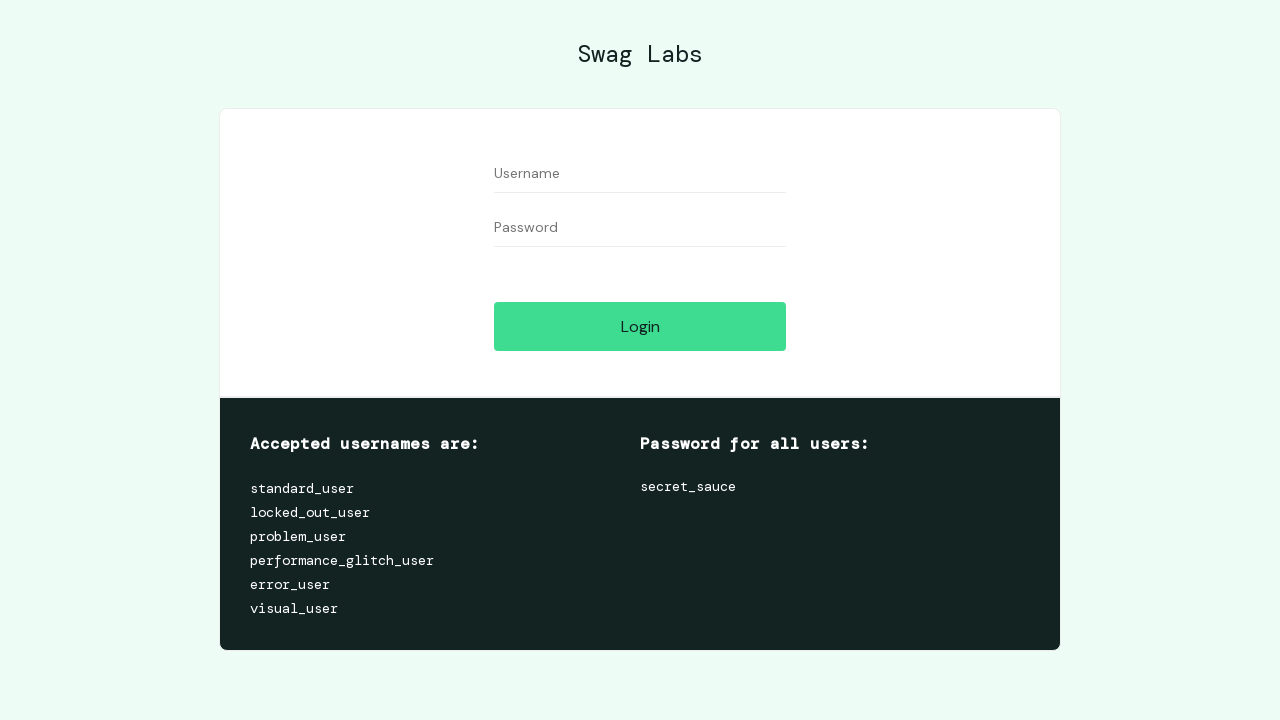

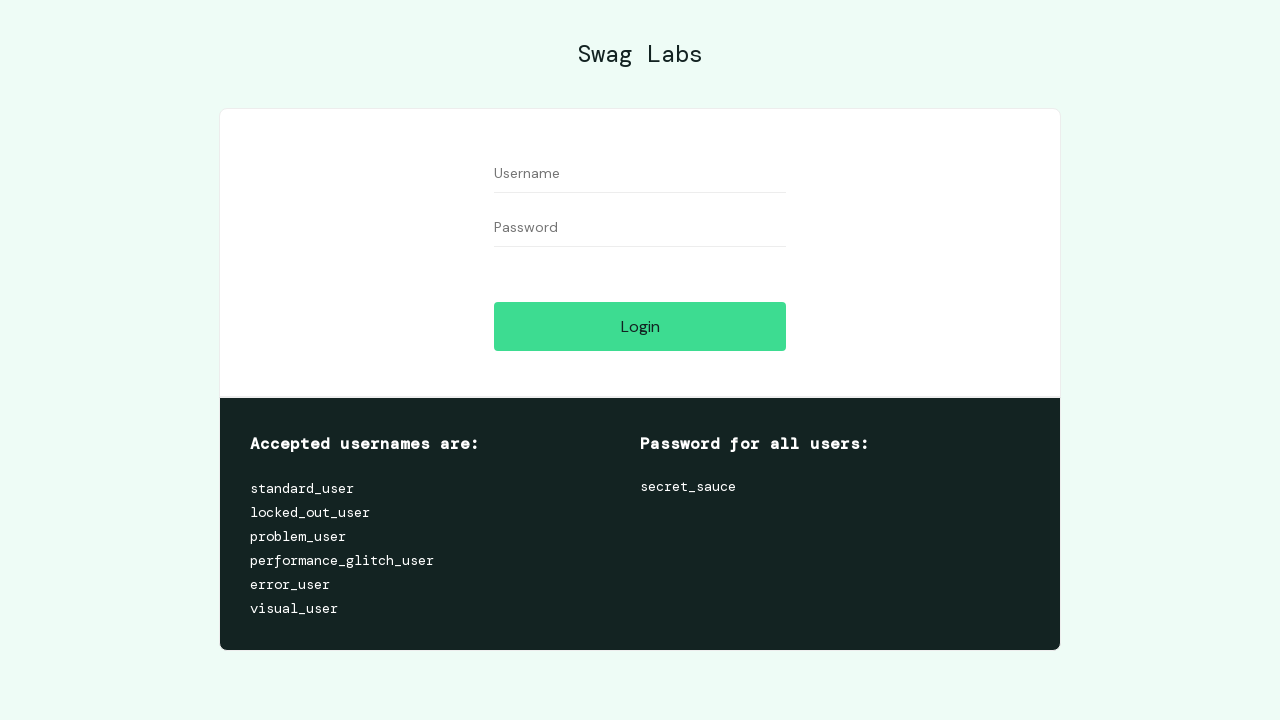